Tests additional open account functionality in the bank manager module

Starting URL: https://www.globalsqa.com/angularJs-protractor/BankingProject/#/login

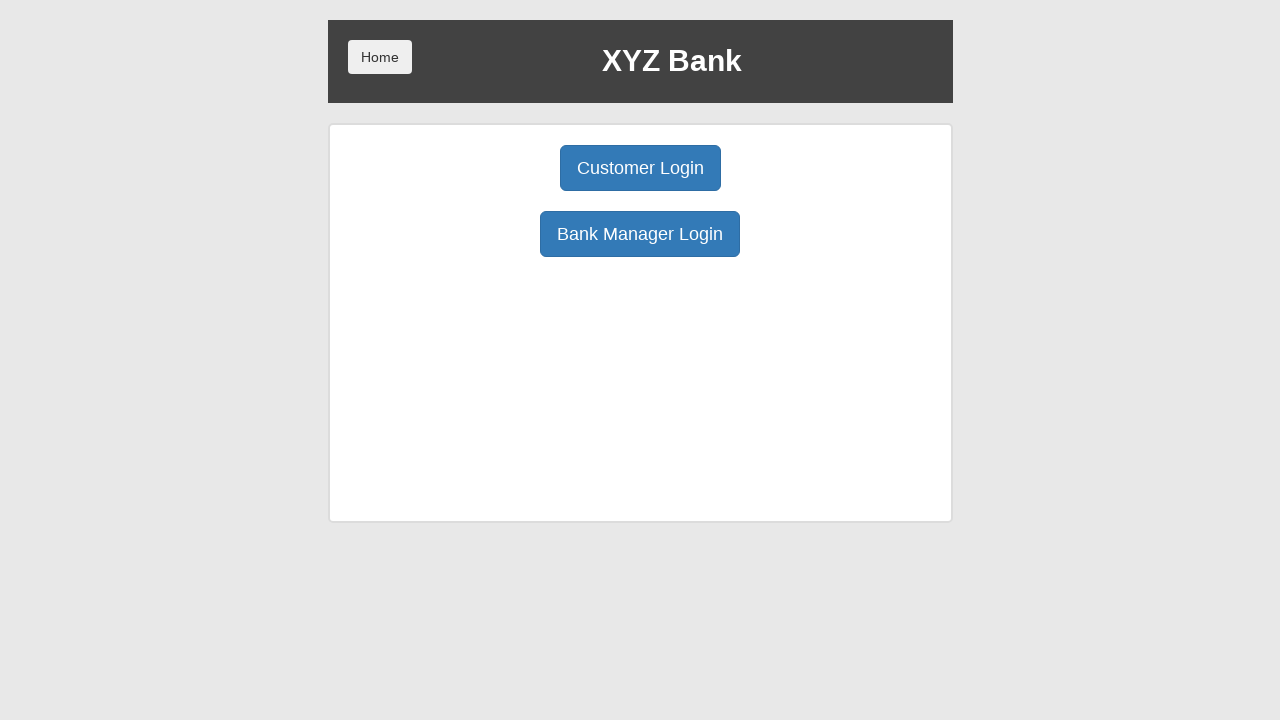

Clicked Bank Manager Login button at (640, 234) on button:has-text('Bank Manager Login')
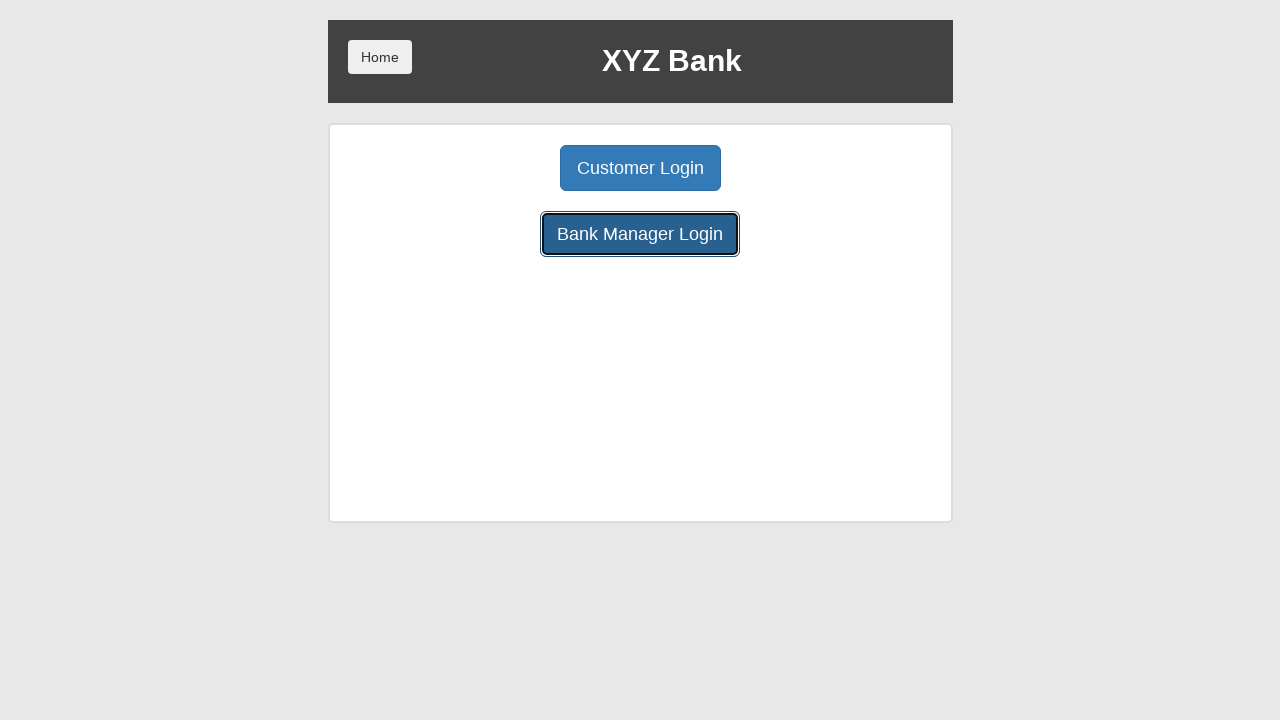

Clicked Open Account tab at (654, 168) on button[ng-class='btnClass2']
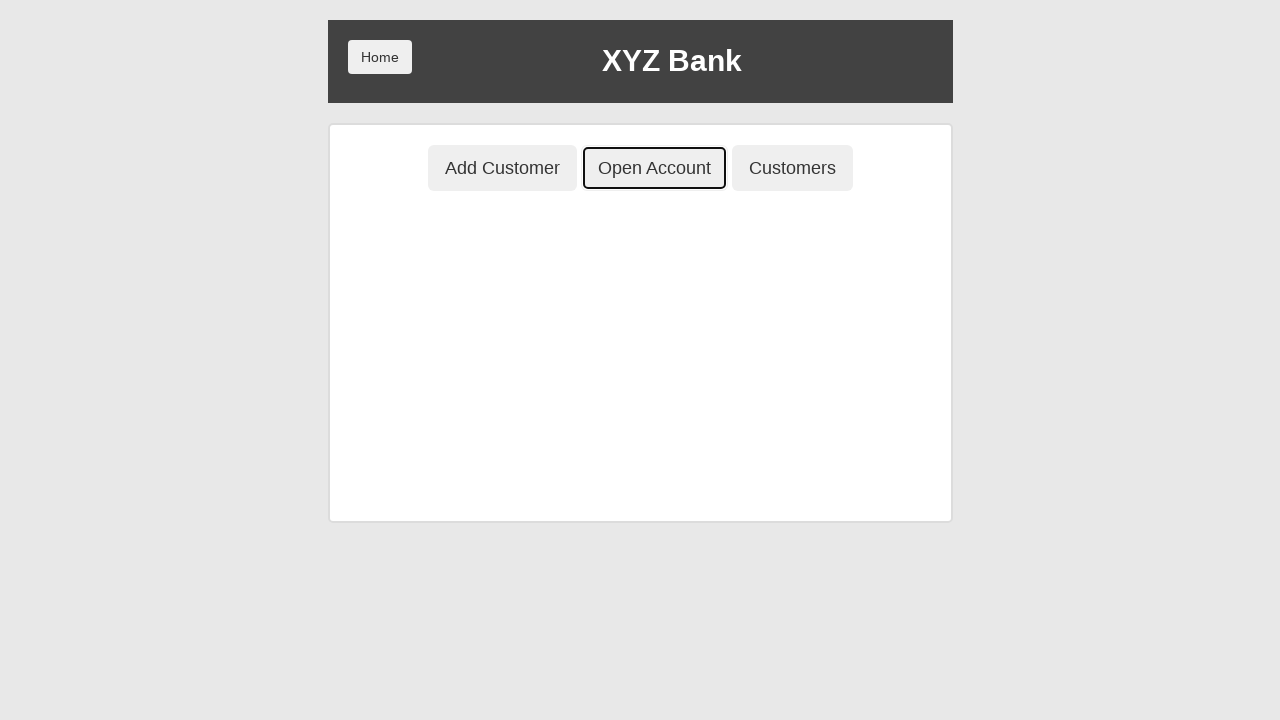

Open account form loaded with user select dropdown visible
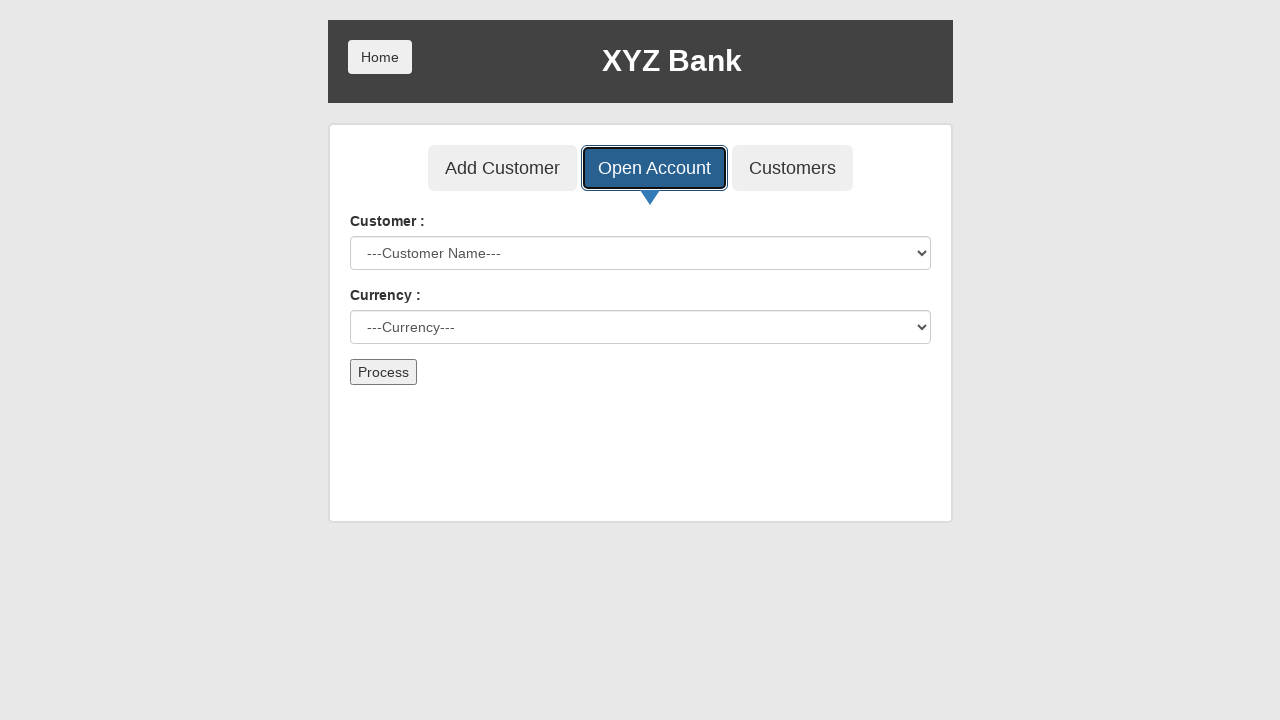

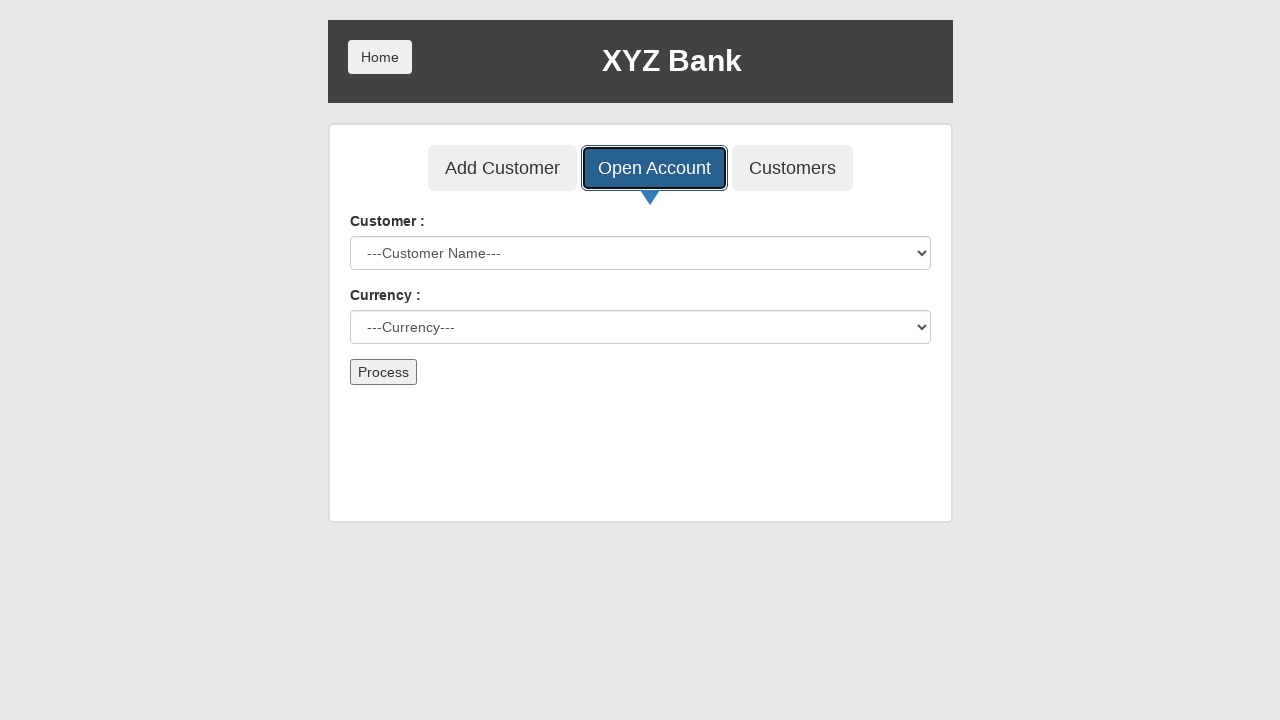